Navigates to MakeMyTrip homepage and verifies the page loads by checking that the title is present

Starting URL: https://www.makemytrip.com/

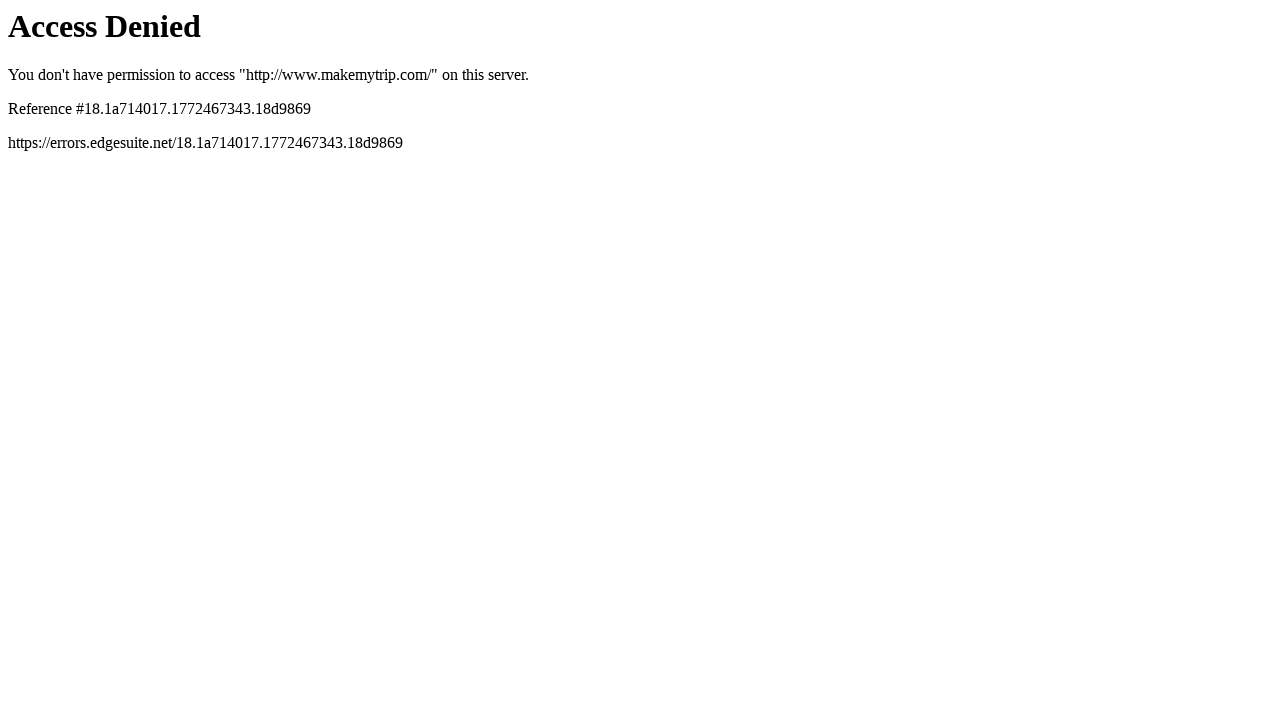

Navigated to MakeMyTrip homepage
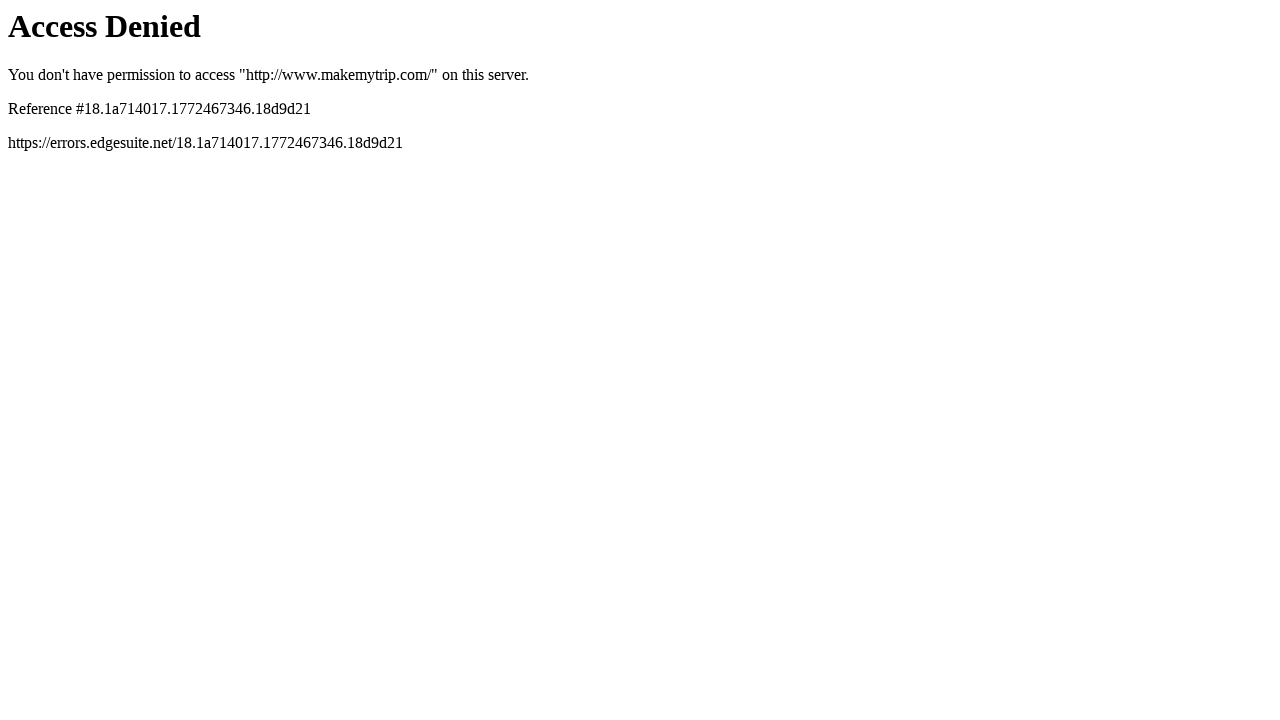

Page fully loaded (domcontentloaded event fired)
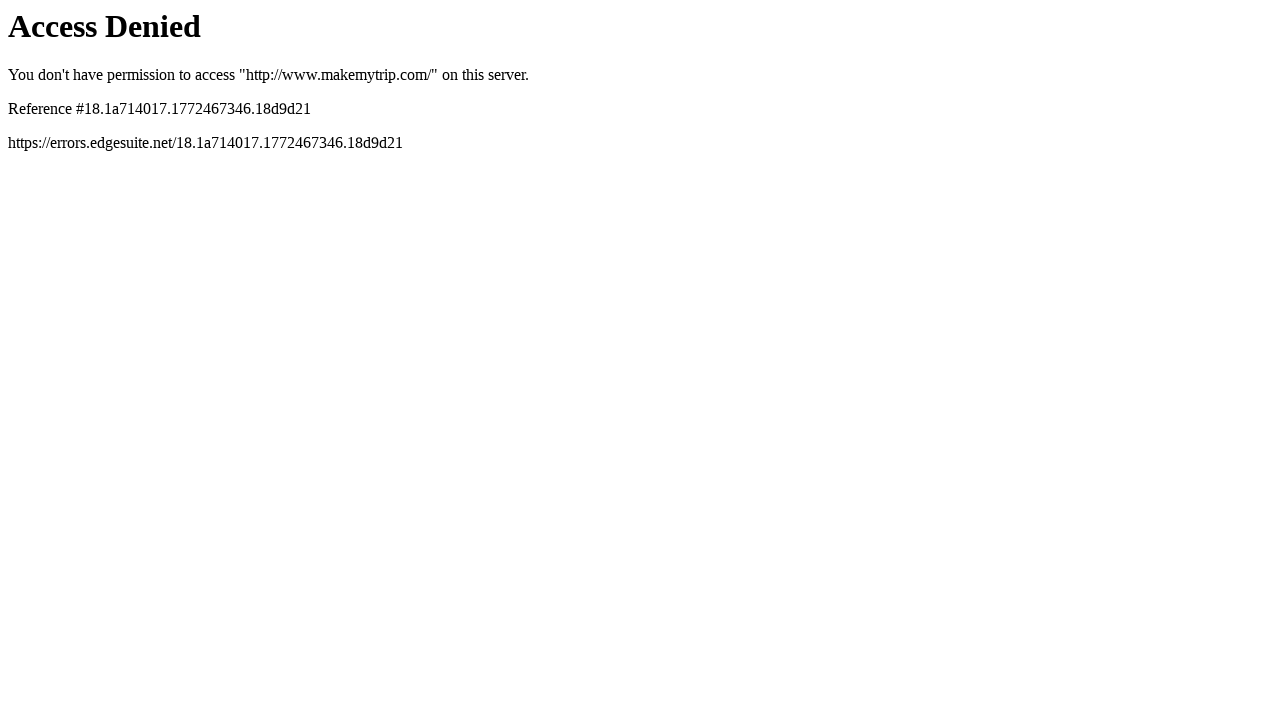

Verified page title is present and not empty
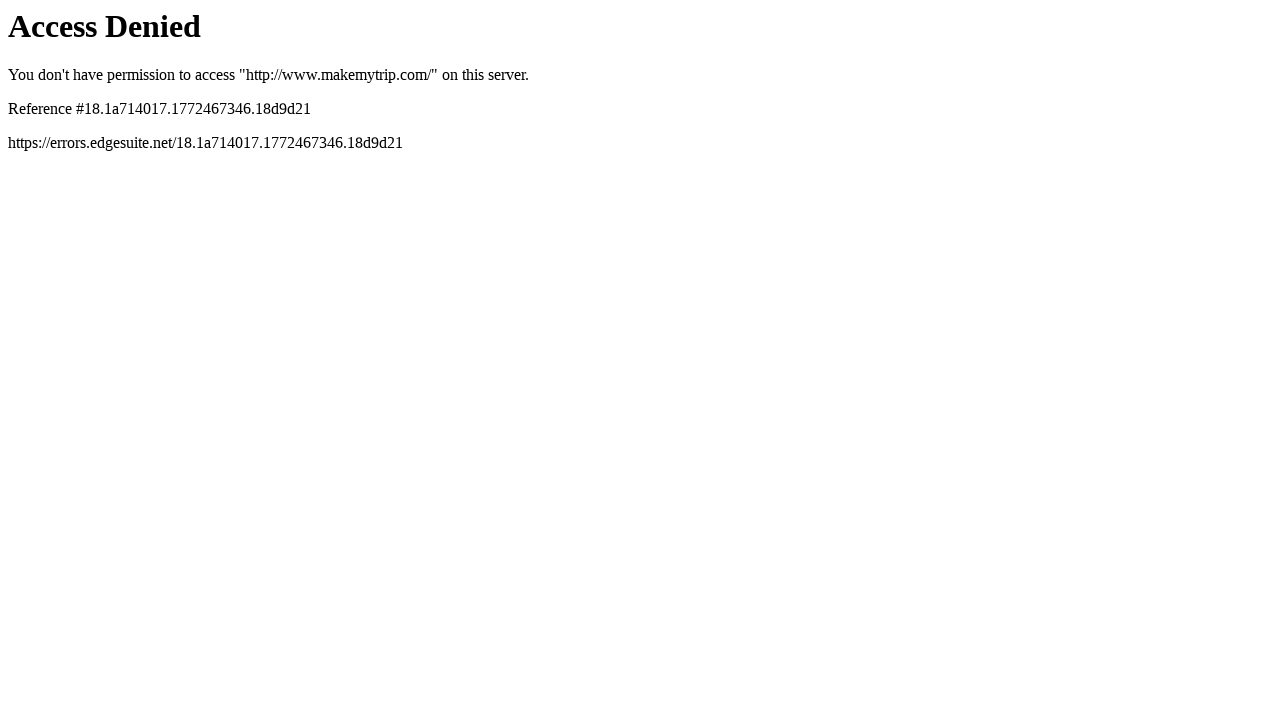

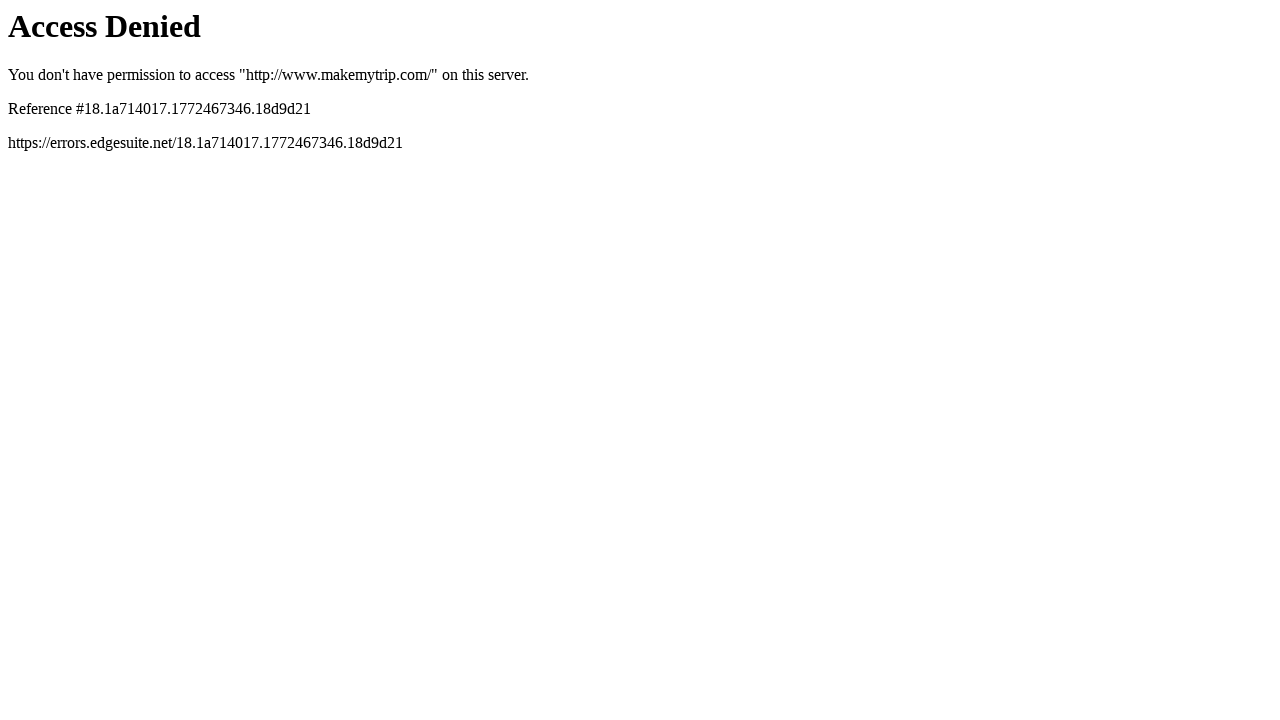